Tests that the complete all checkbox updates state correctly when individual items are completed or cleared.

Starting URL: https://demo.playwright.dev/todomvc

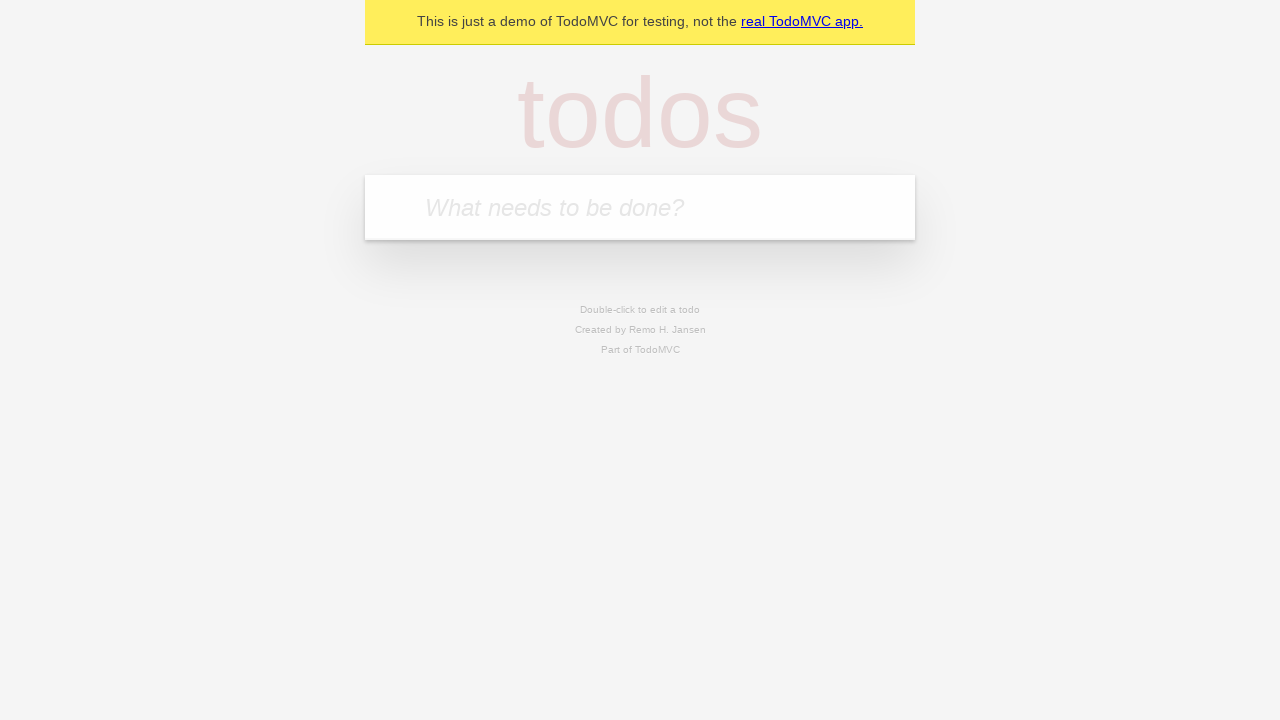

Filled todo input with 'buy some cheese' on internal:attr=[placeholder="What needs to be done?"i]
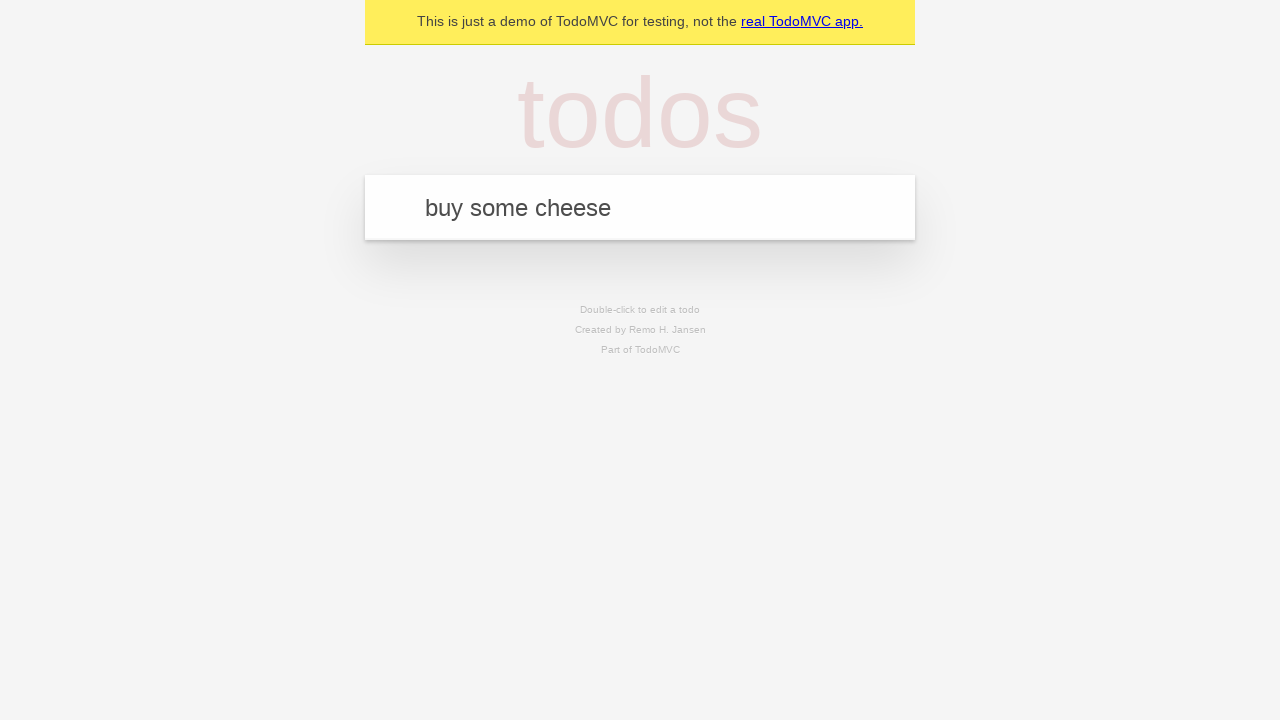

Pressed Enter to add first todo item on internal:attr=[placeholder="What needs to be done?"i]
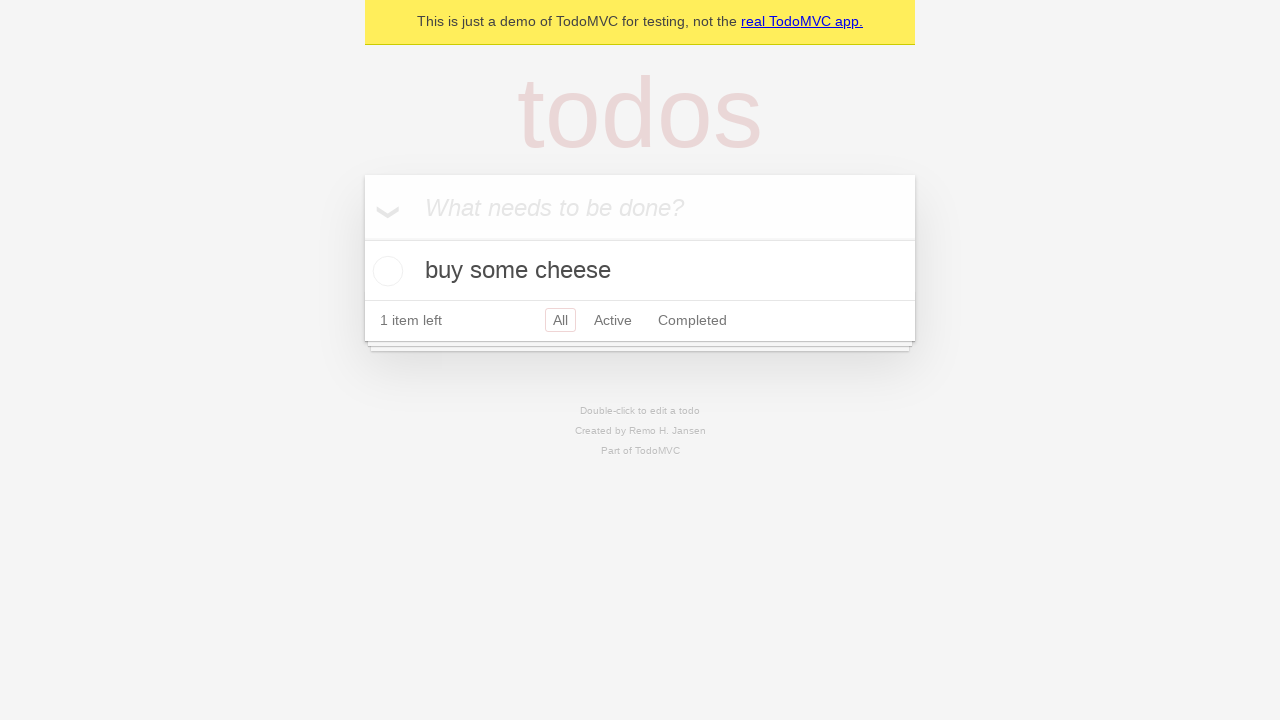

Filled todo input with 'feed the cat' on internal:attr=[placeholder="What needs to be done?"i]
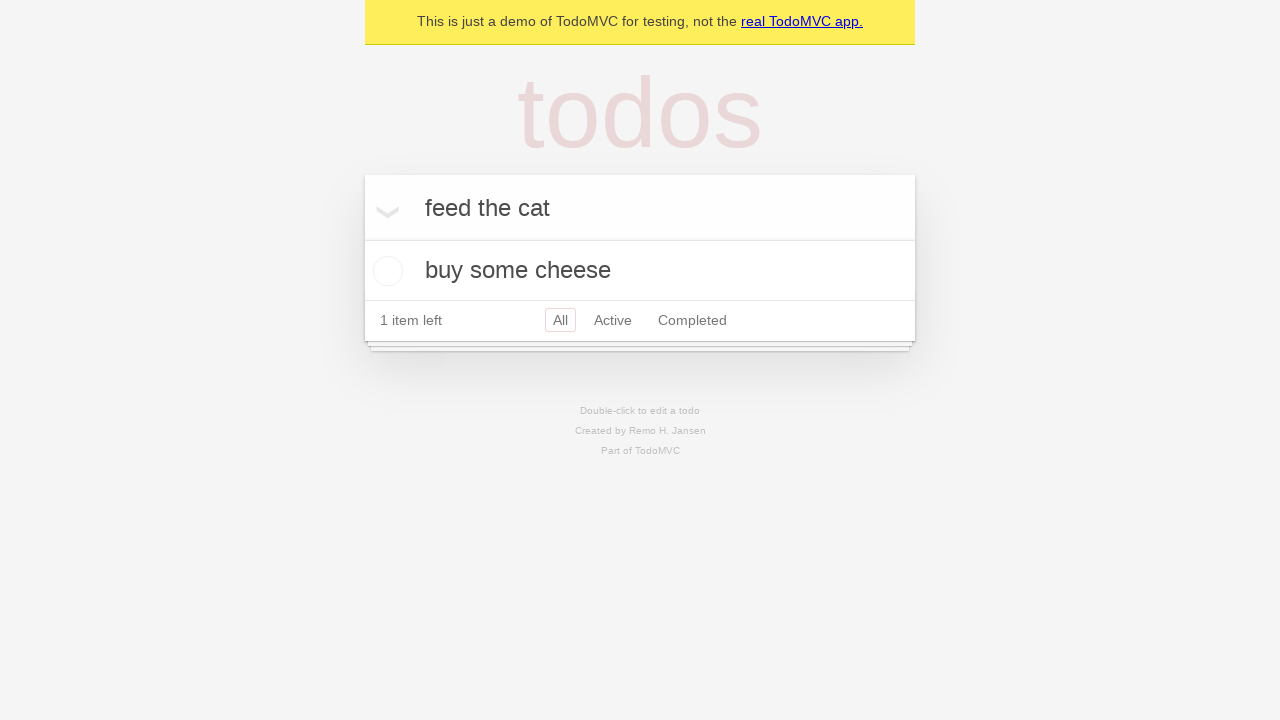

Pressed Enter to add second todo item on internal:attr=[placeholder="What needs to be done?"i]
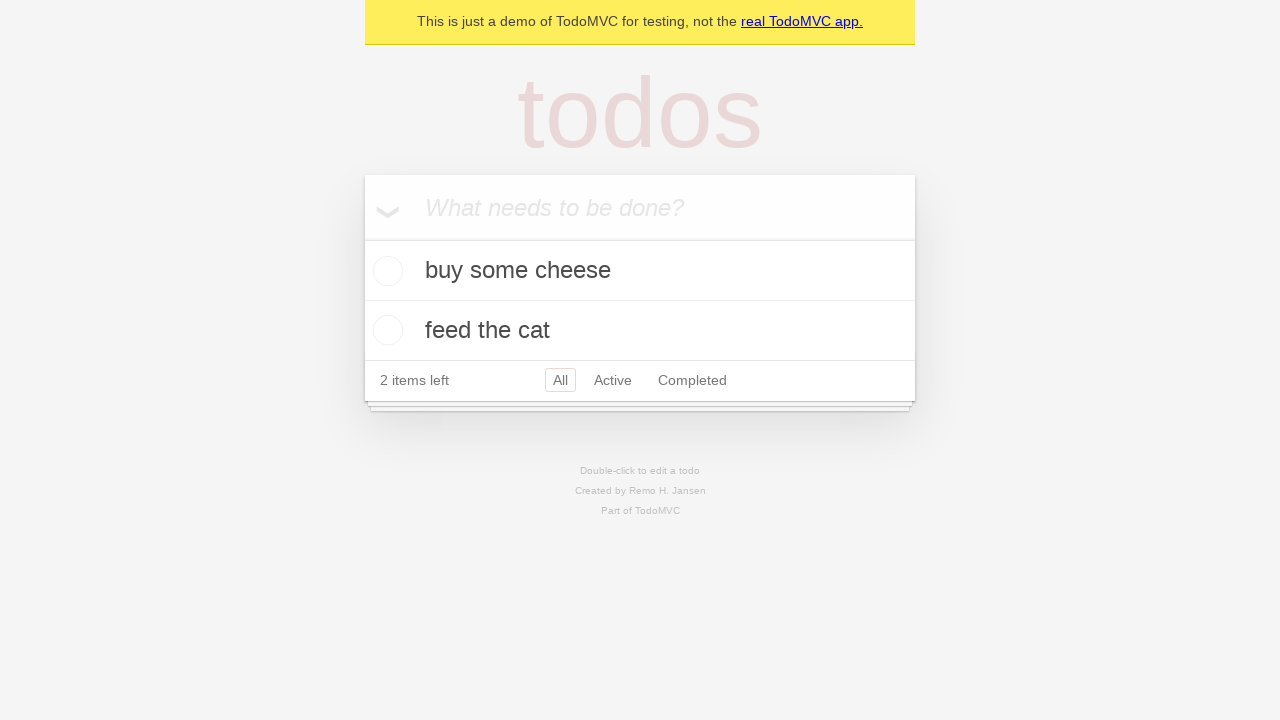

Filled todo input with 'book a doctors appointment' on internal:attr=[placeholder="What needs to be done?"i]
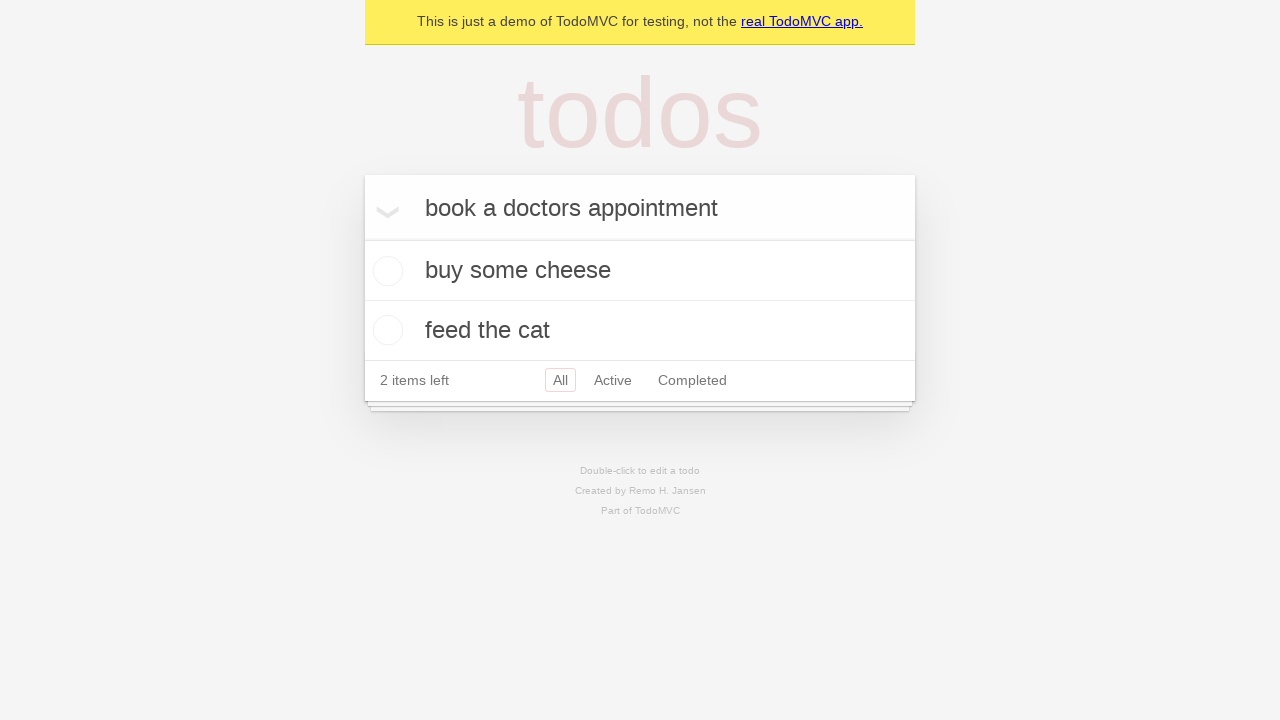

Pressed Enter to add third todo item on internal:attr=[placeholder="What needs to be done?"i]
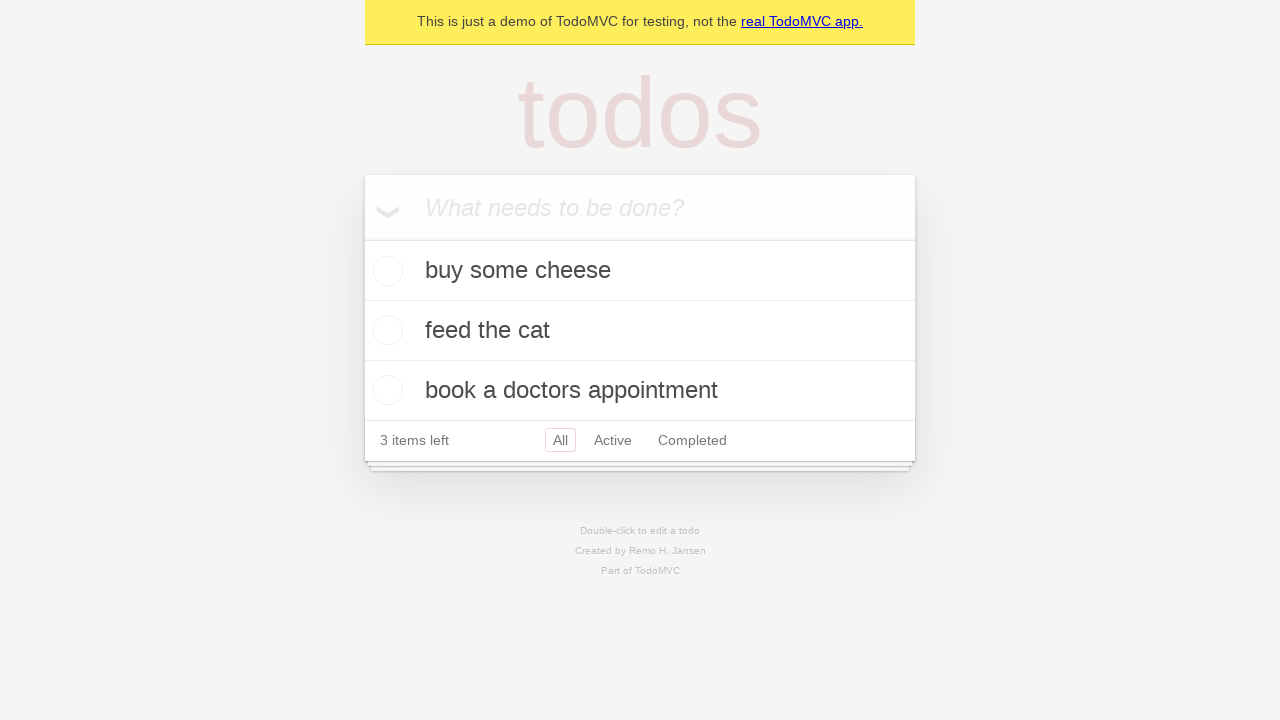

Clicked 'Mark all as complete' checkbox to check all todos at (362, 238) on internal:label="Mark all as complete"i
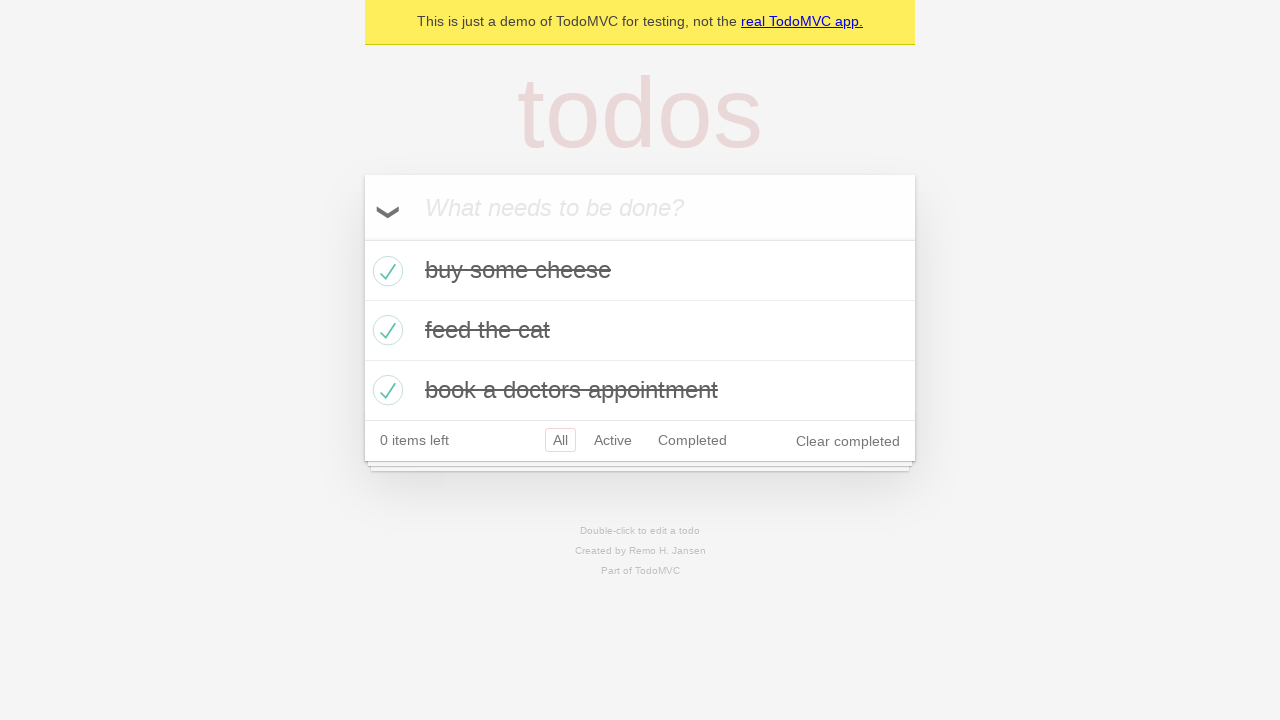

Unchecked the first todo item at (385, 271) on internal:testid=[data-testid="todo-item"s] >> nth=0 >> internal:role=checkbox
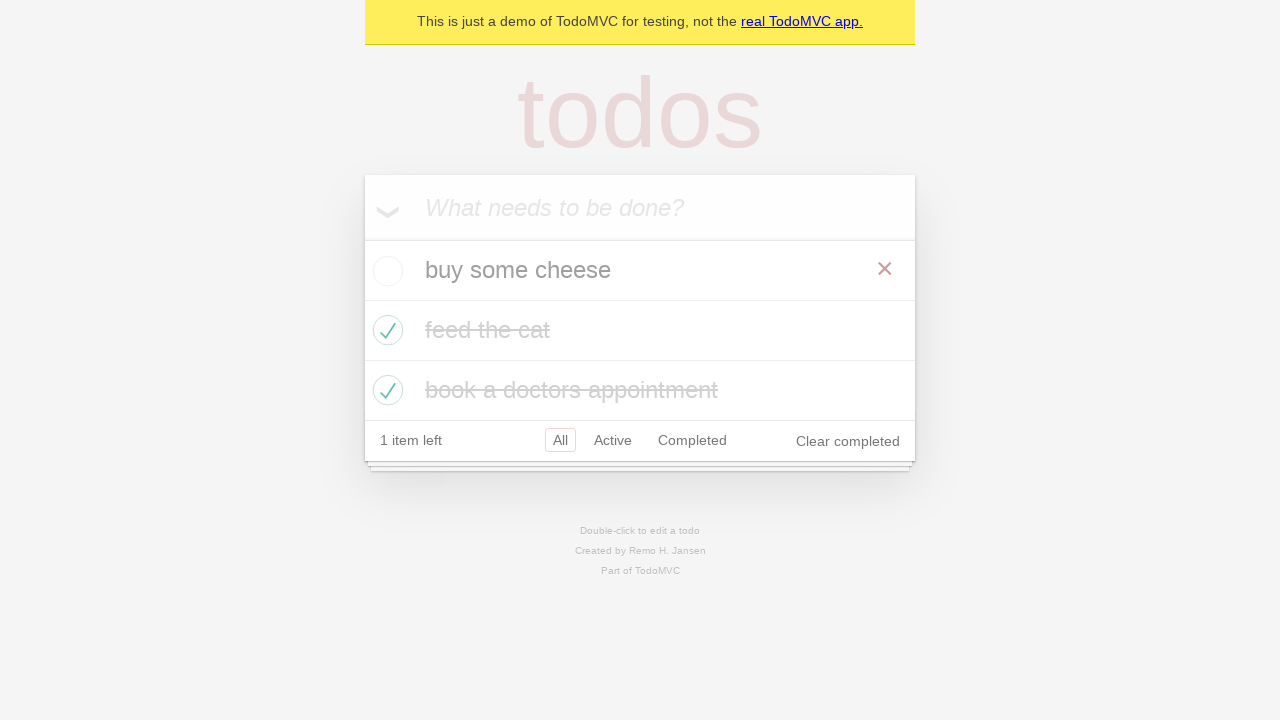

Checked the first todo item again at (385, 271) on internal:testid=[data-testid="todo-item"s] >> nth=0 >> internal:role=checkbox
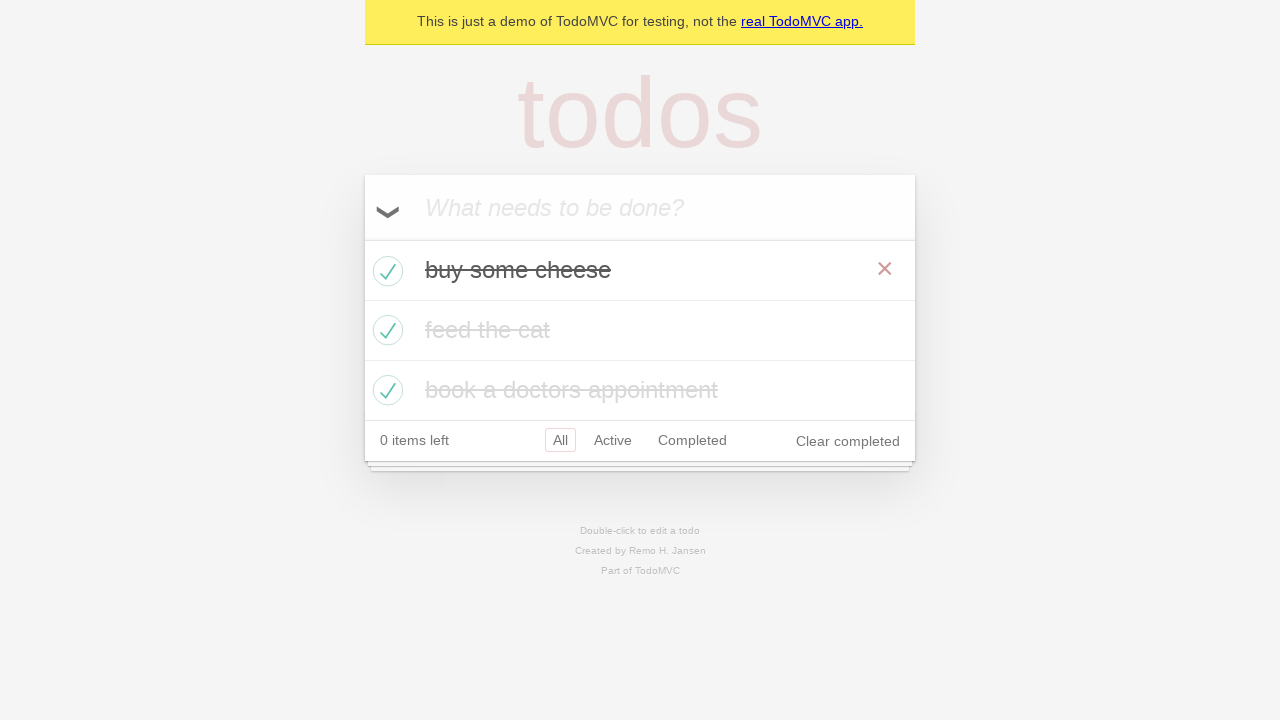

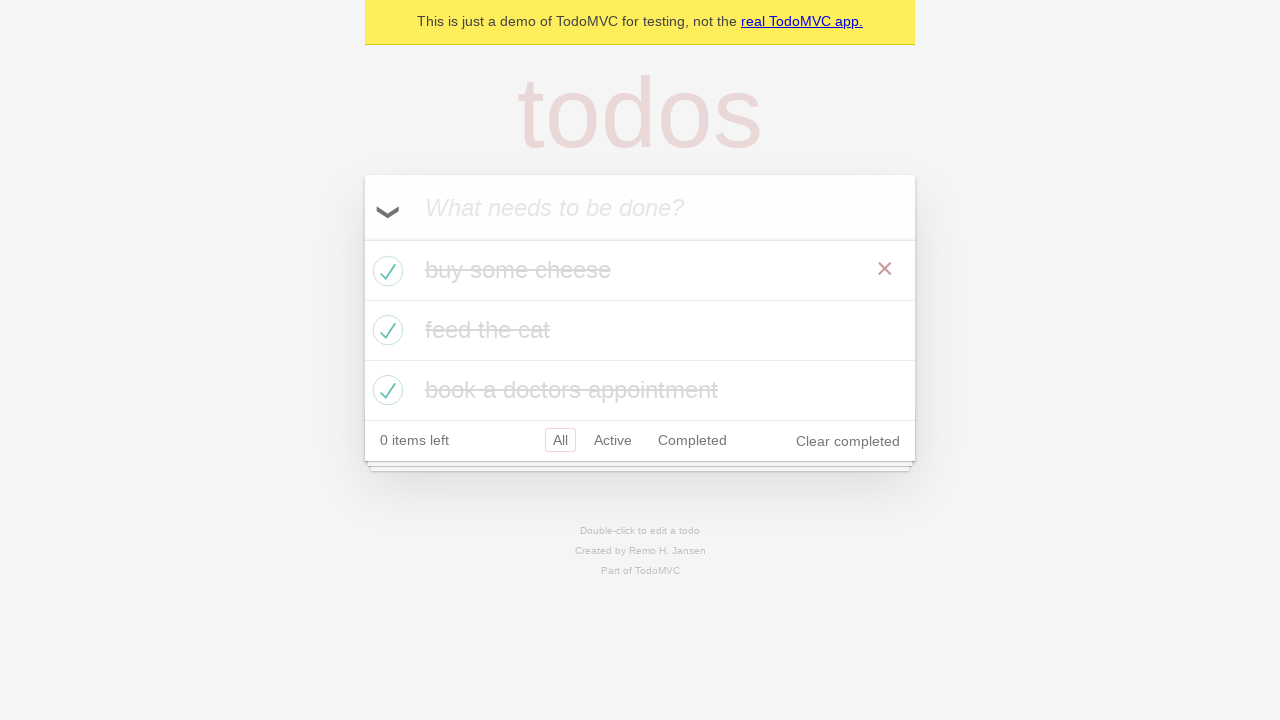